Tests clicking the JS Alert button, accepting the alert, and verifying the result message displays correctly

Starting URL: https://the-internet.herokuapp.com/javascript_alerts

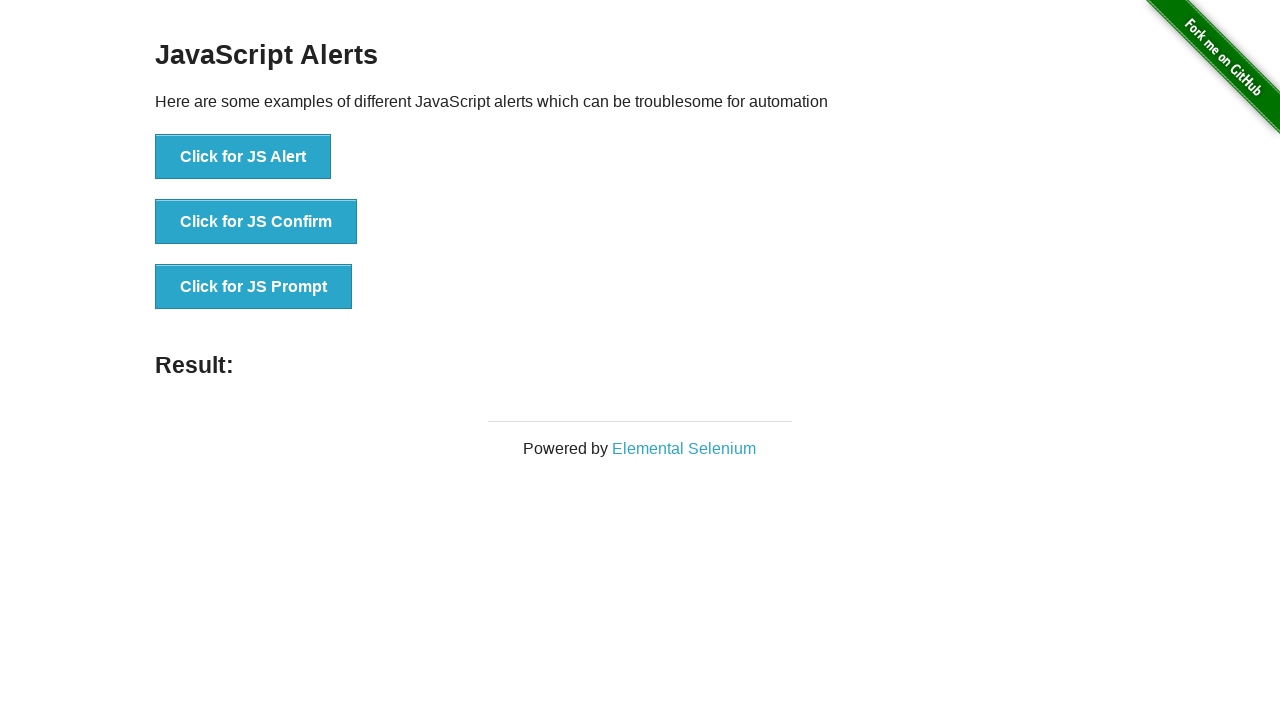

Set up dialog handler to automatically accept alerts
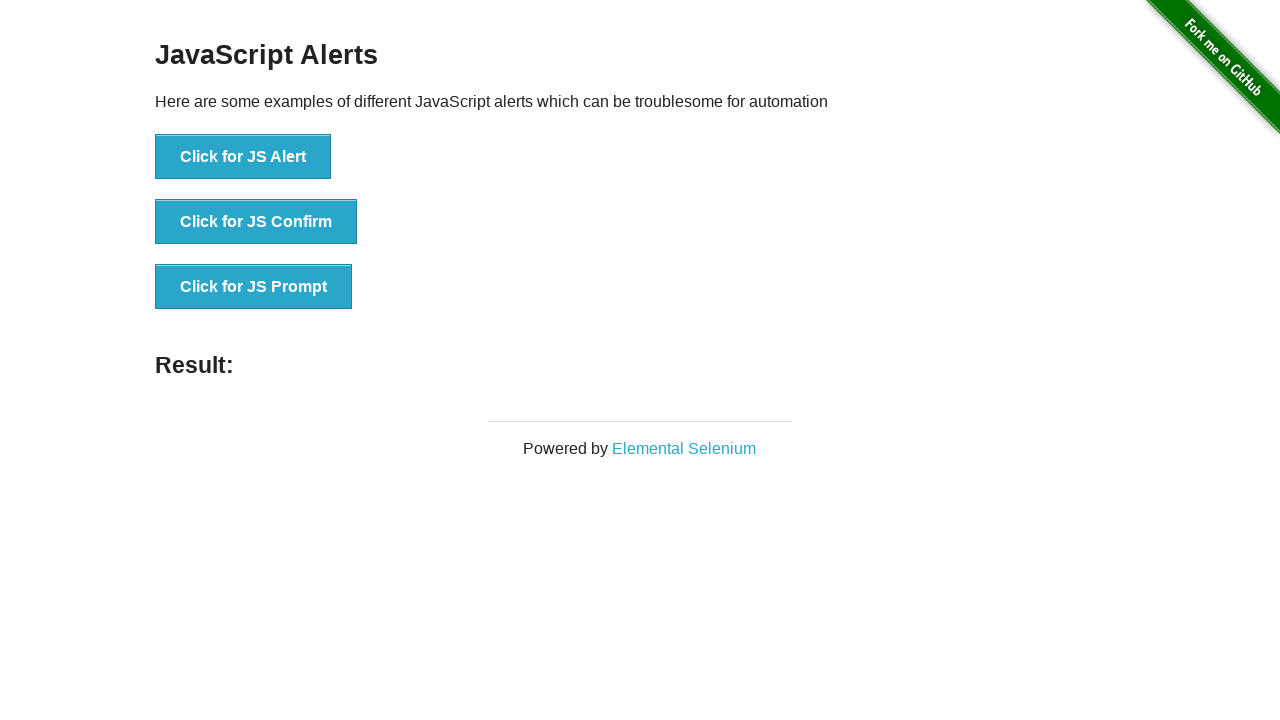

Clicked the JS Alert button at (243, 157) on button[onclick*='jsAlert']
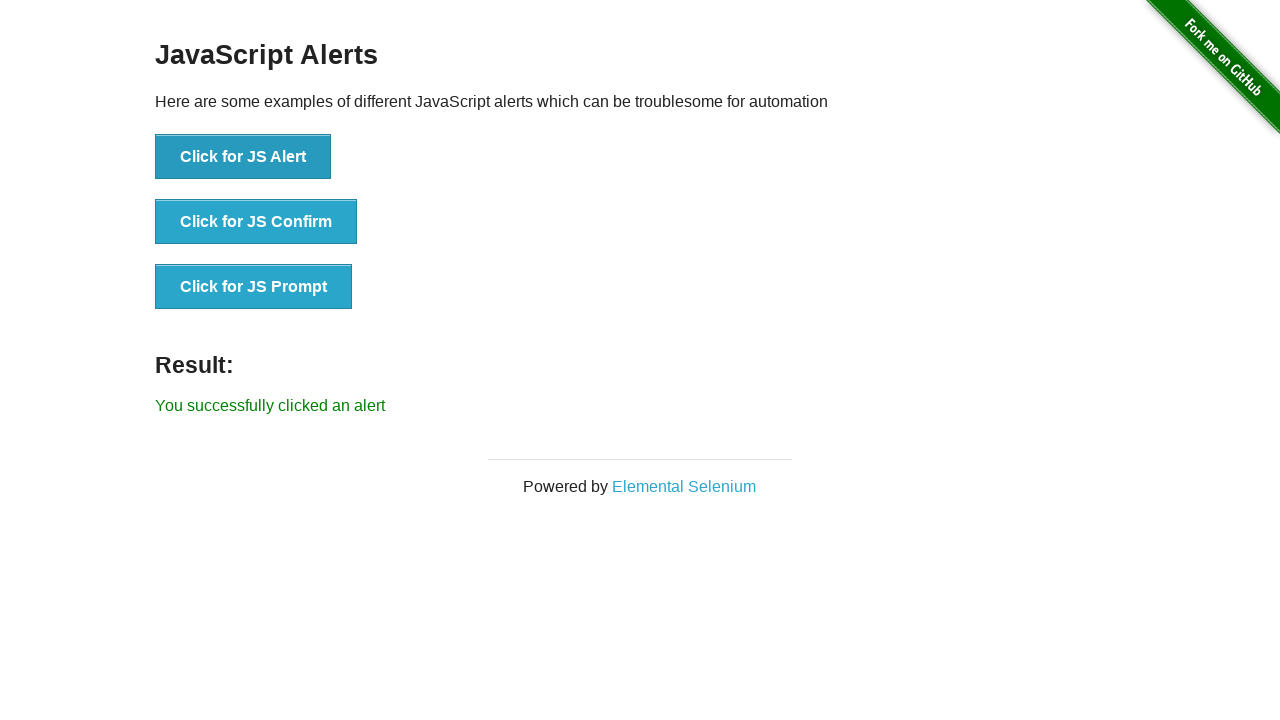

Verified the result message displays correctly after accepting the alert
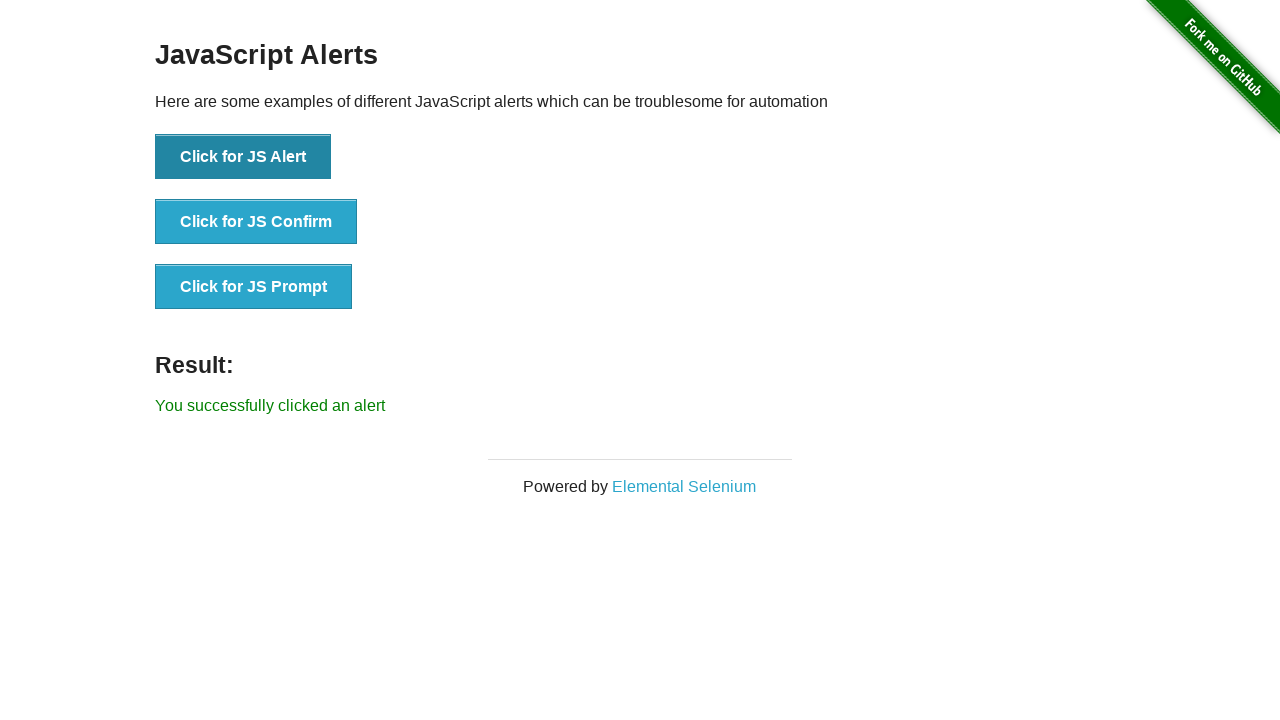

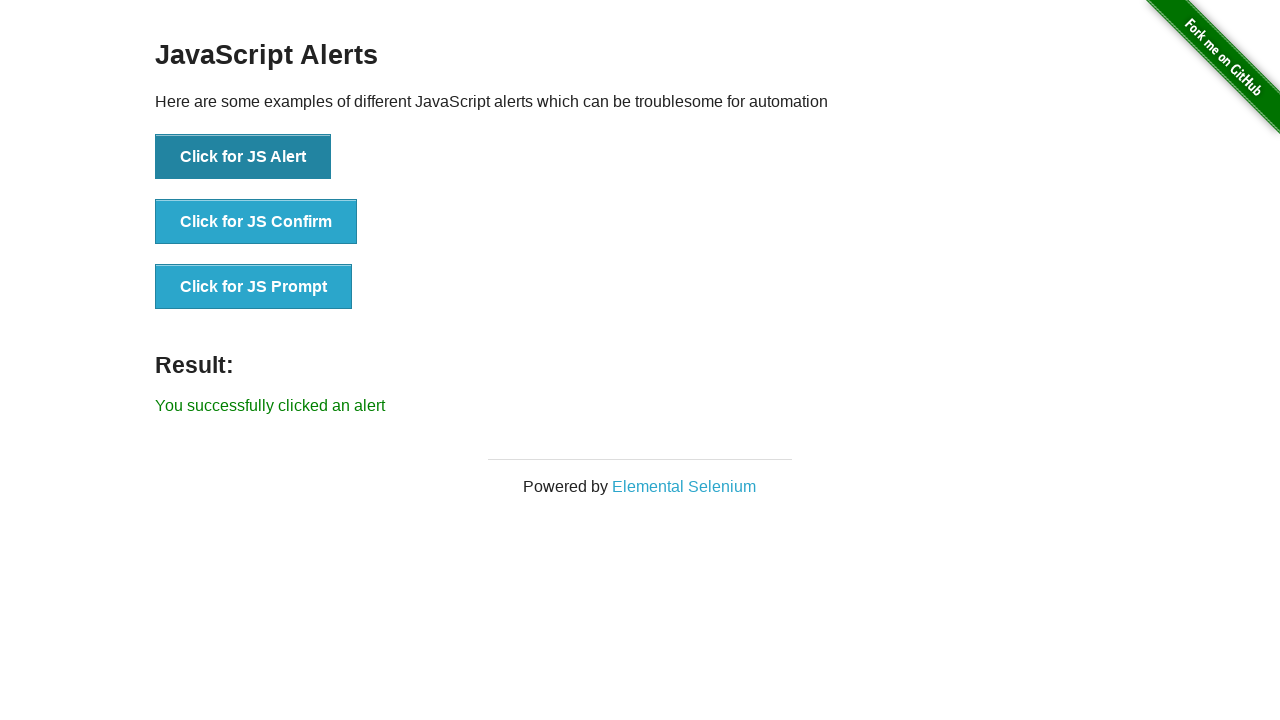